Tests GWT menu navigation by clicking on a file menu item and then clicking on a submenu item

Starting URL: http://gwt.googleusercontent.com/samples/Showcase/Showcase.html#!CwMenuBar

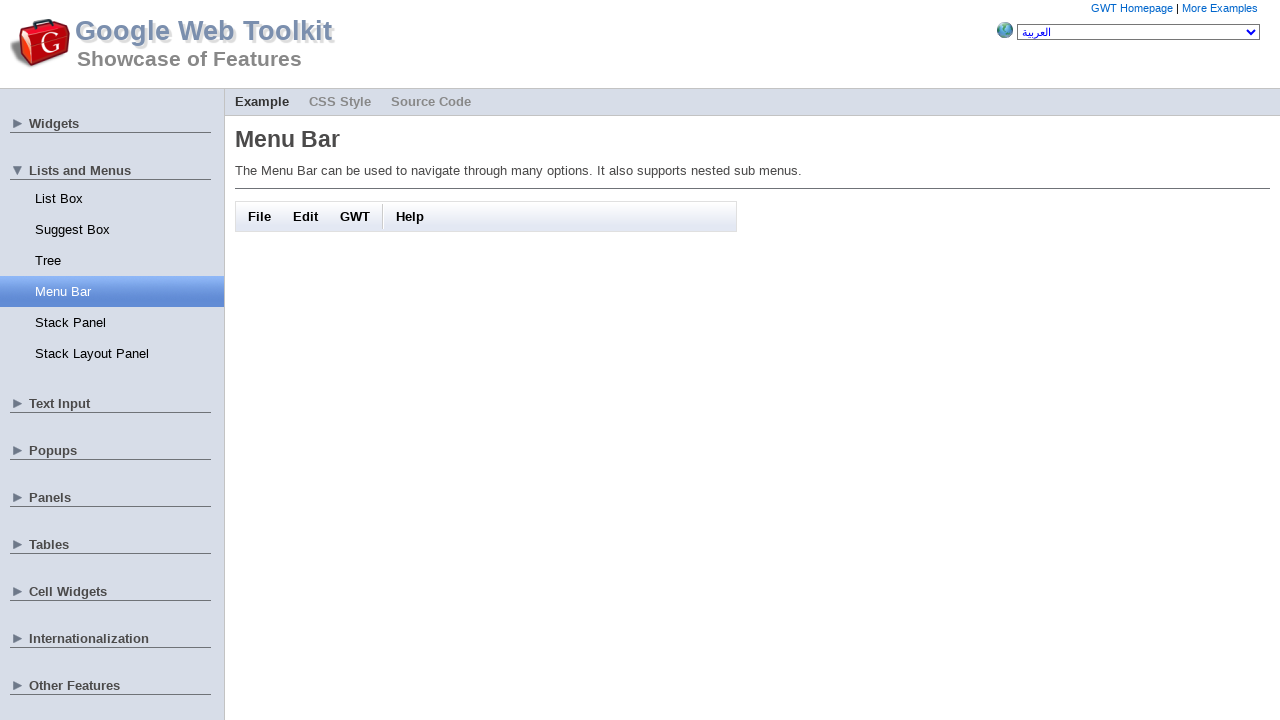

Clicked on File menu item at (260, 216) on #gwt-debug-cwMenuBar-item0
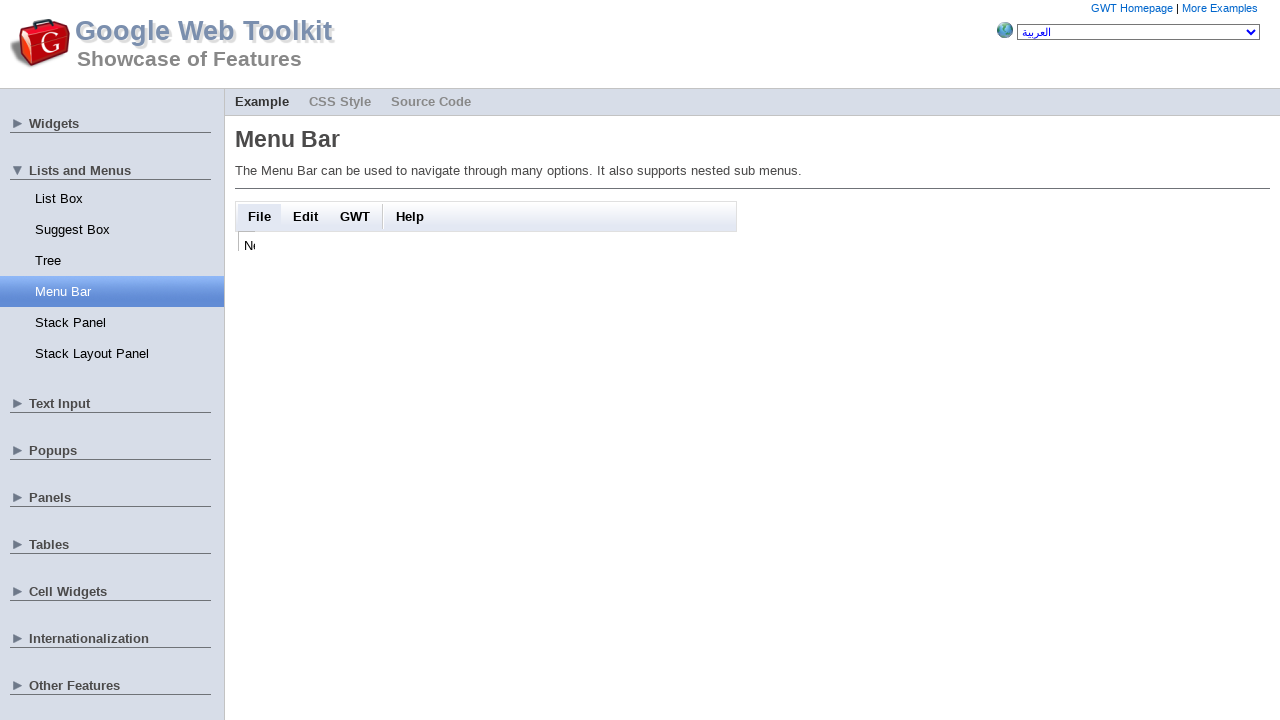

Hovered over File menu submenu item (5th item) at (289, 334) on #gwt-debug-cwMenuBar-item0-item4
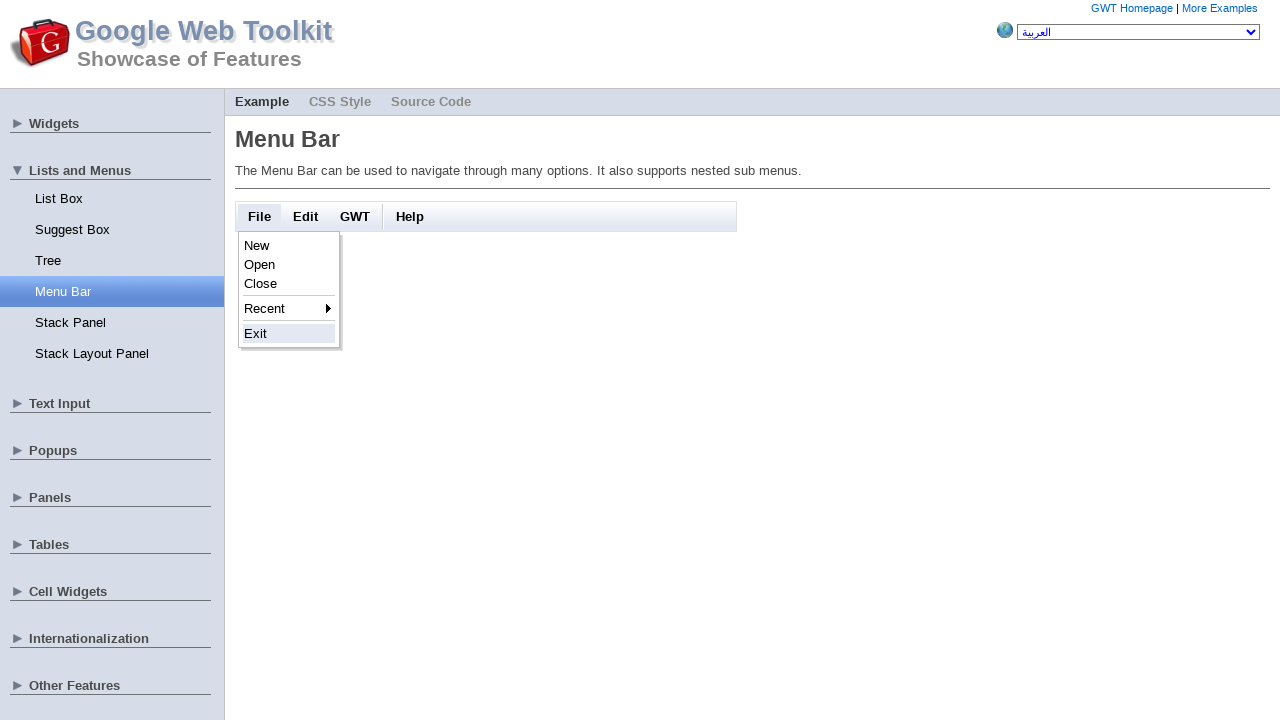

Clicked on File menu submenu item (5th item) at (289, 334) on #gwt-debug-cwMenuBar-item0-item4
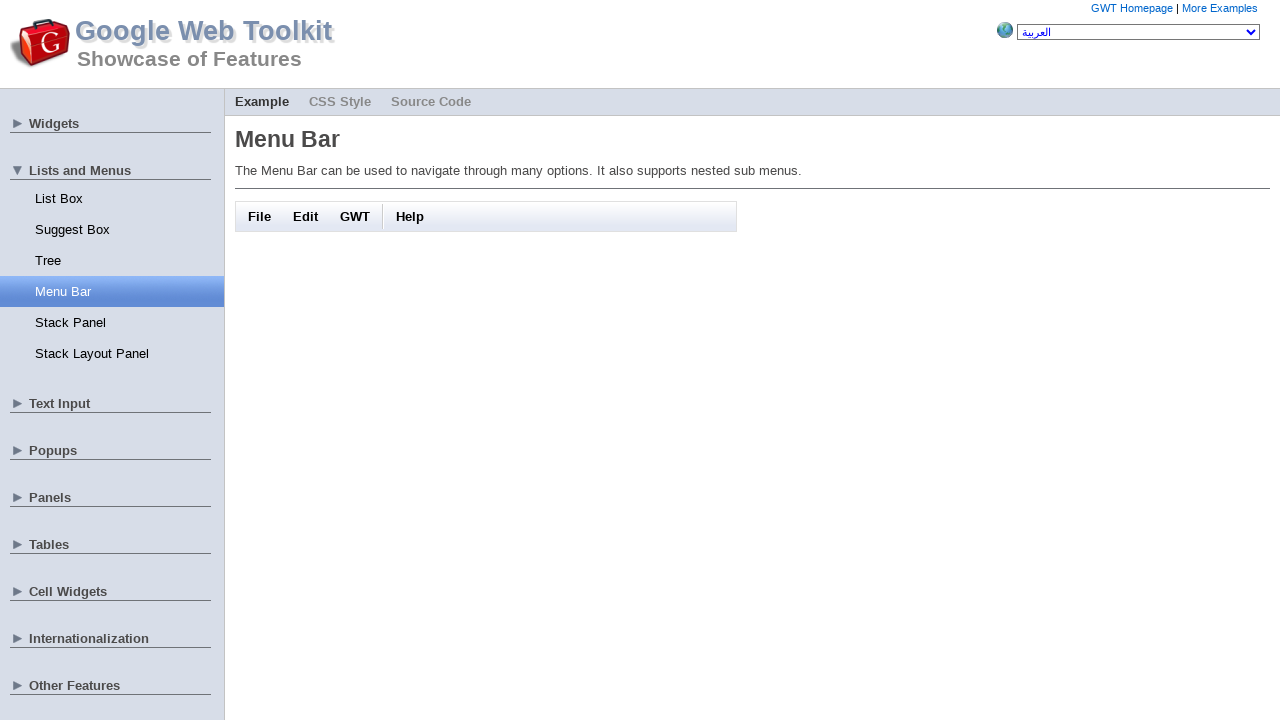

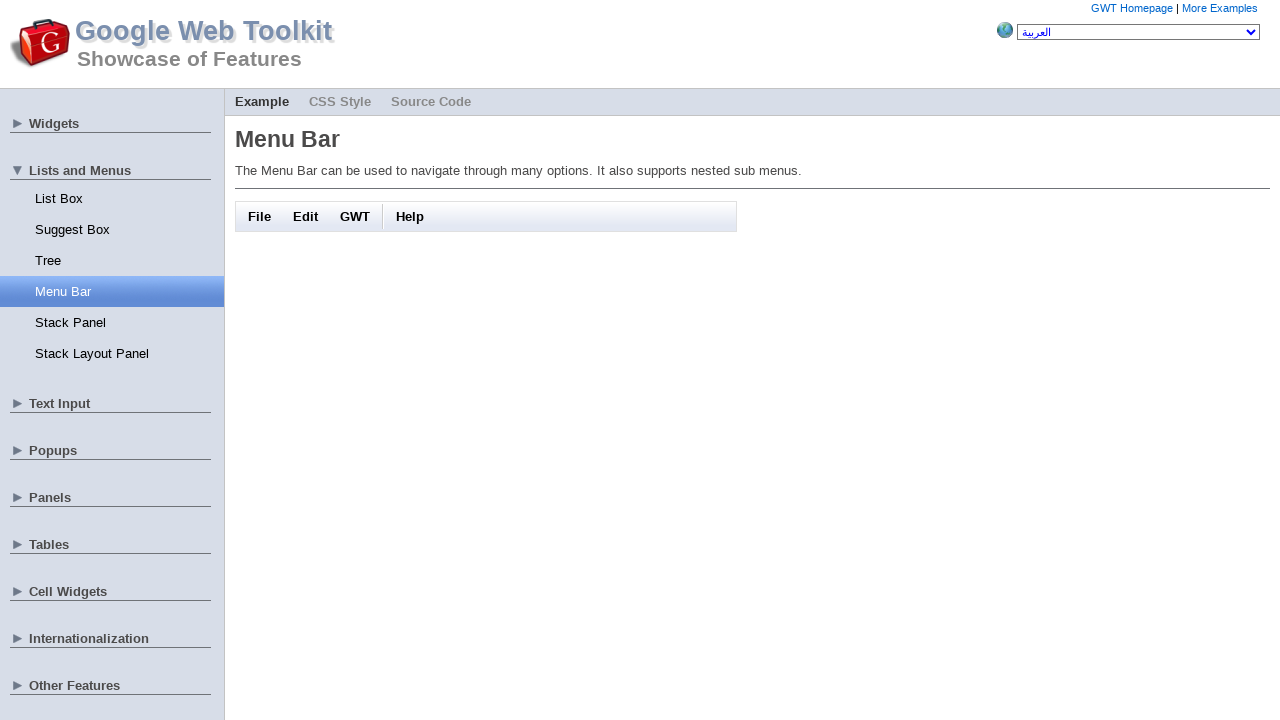